Tests registration form validation when email field is left empty

Starting URL: https://realworld.svelte.dev/

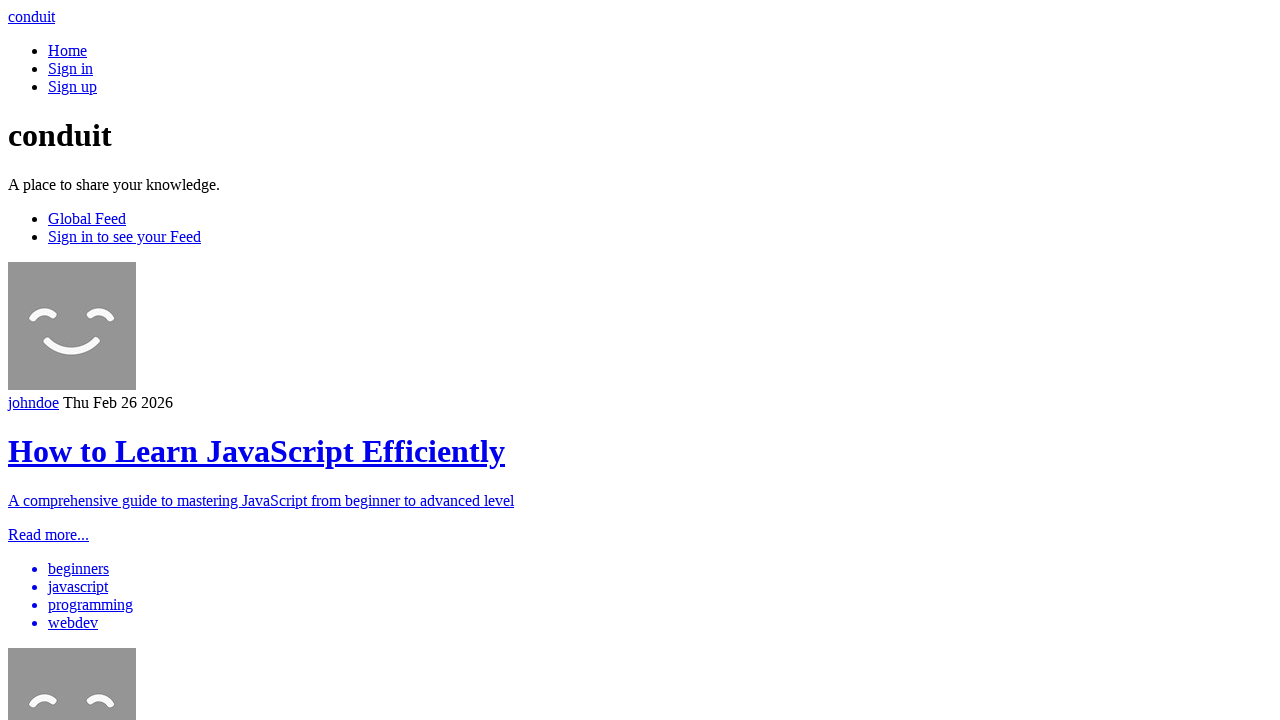

Clicked Sign Up link to navigate to registration page at (72, 86) on a.nav-link[href="/register"]
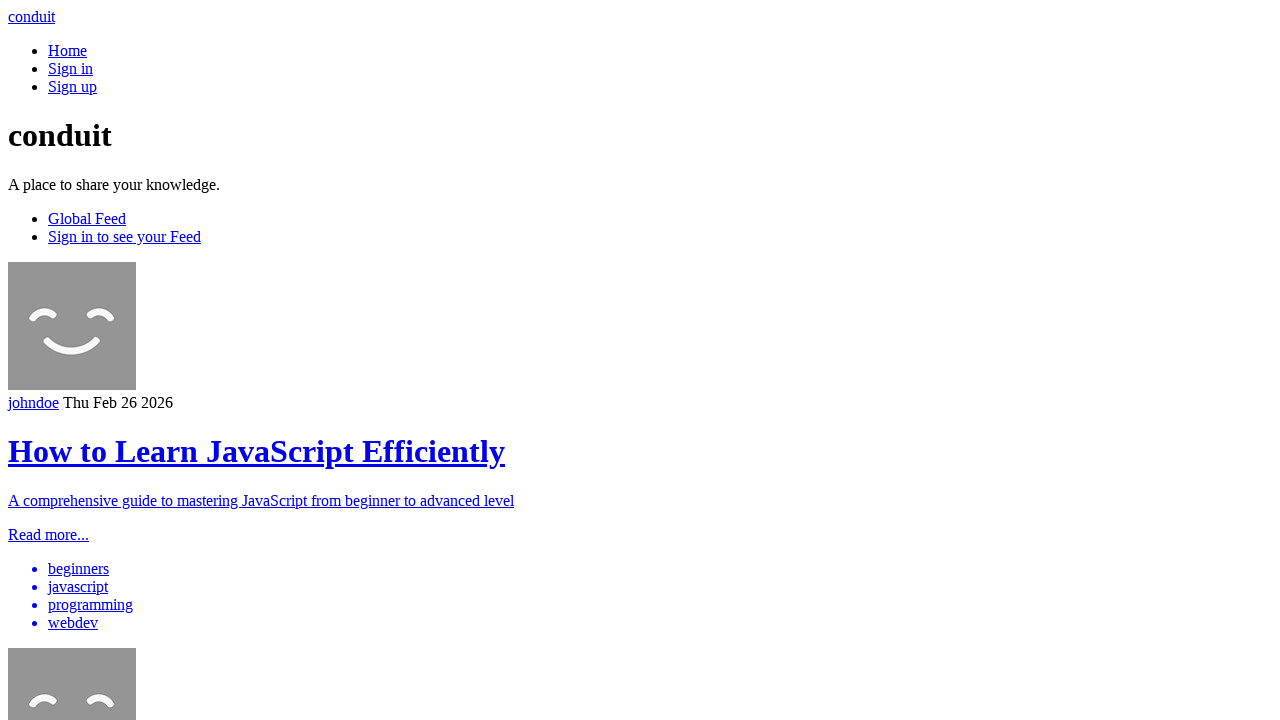

Filled username field with 'testuser789' on input[name="username"]
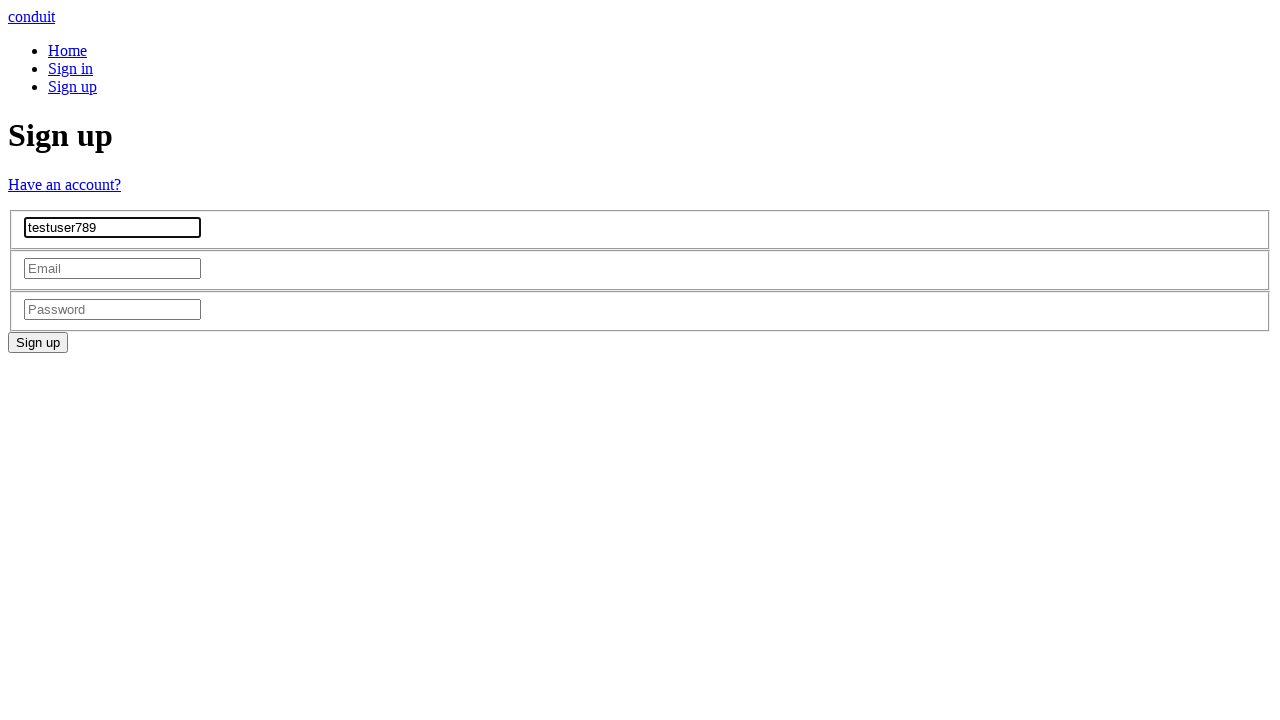

Filled password field with 'password789', deliberately skipping email field on input[name="password"]
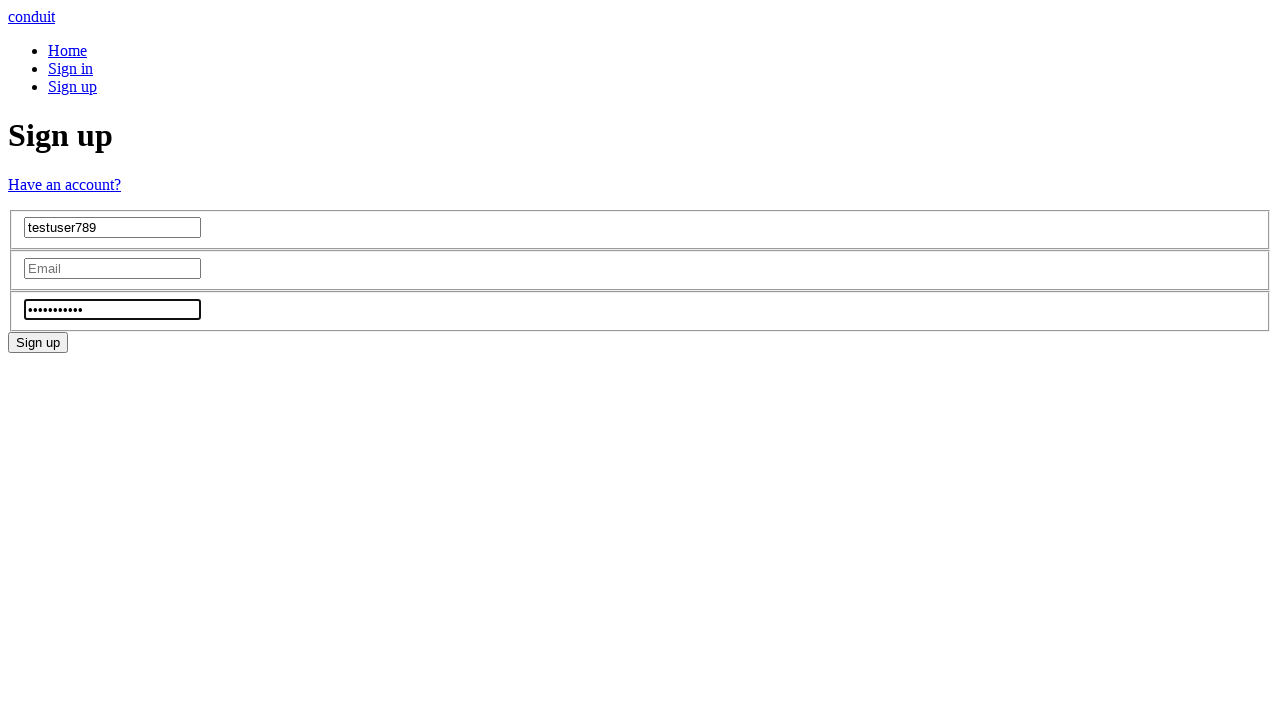

Clicked Sign Up button to submit registration form at (38, 342) on button.btn.btn-lg.btn-primary.pull-xs-right
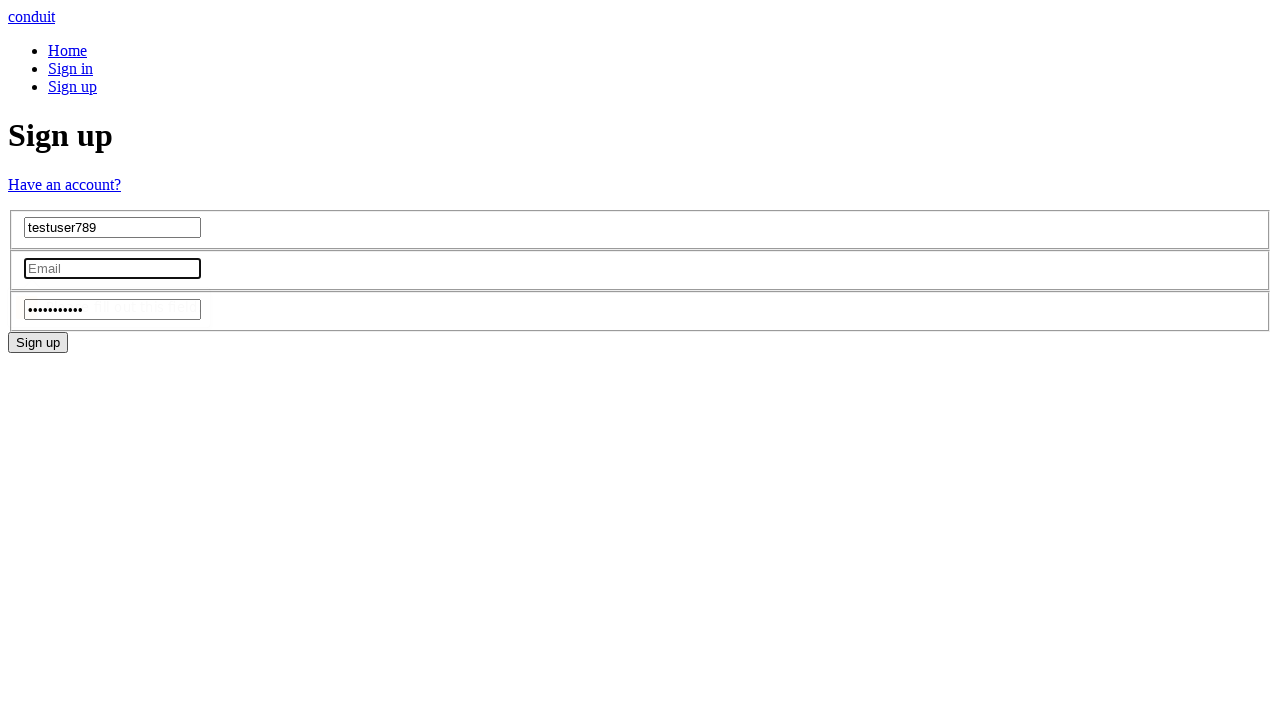

Verified that form submission failed and page remained on registration URL due to missing email validation
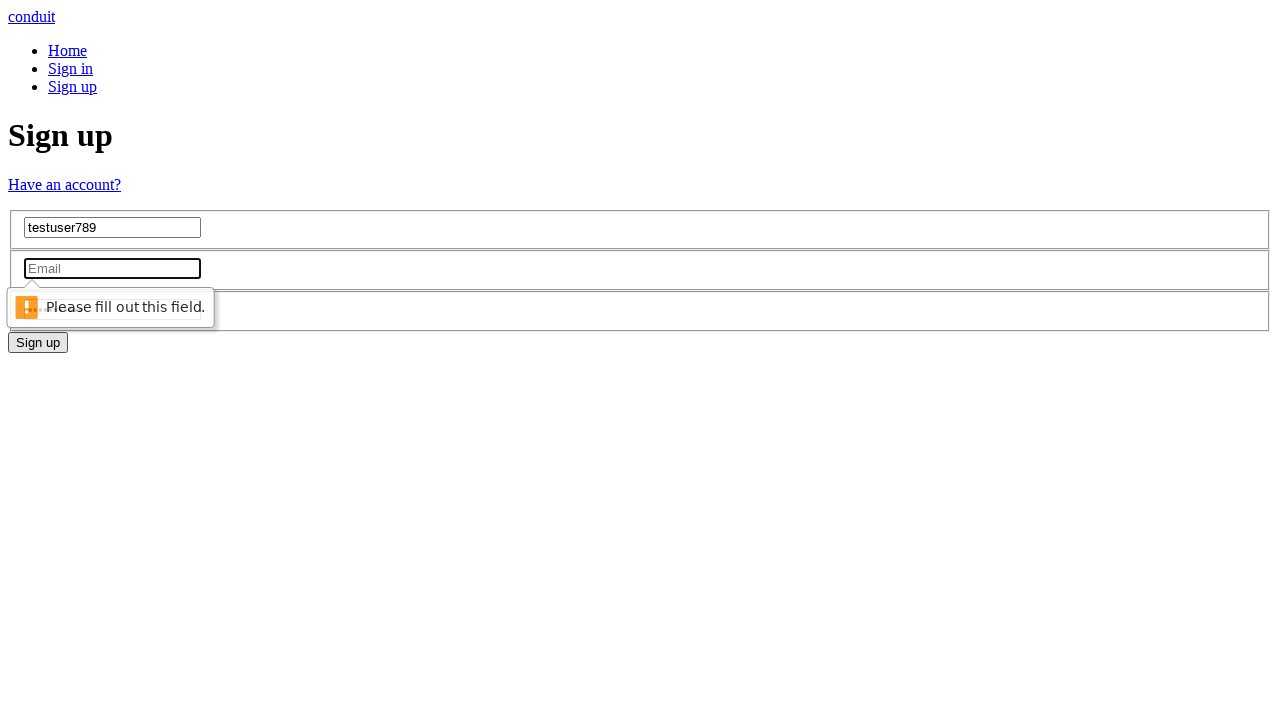

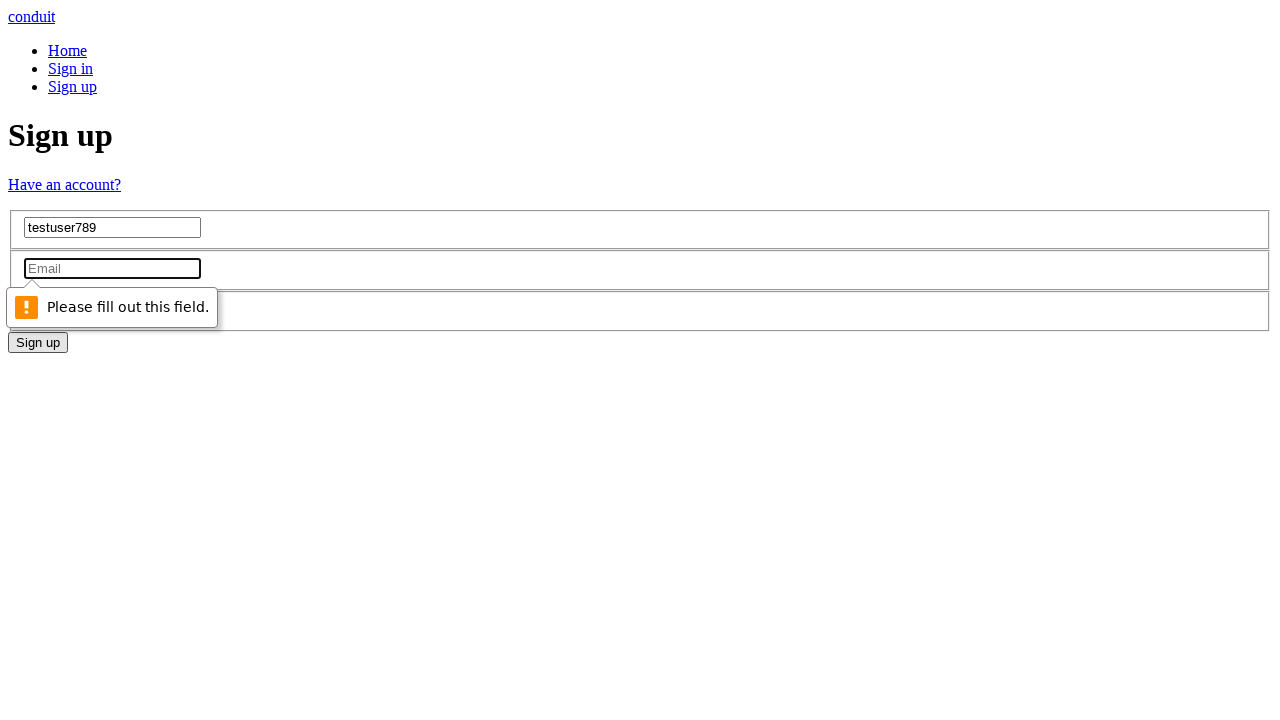